Tests accordion FAQ section by clicking on the fifth accordion heading and verifying the dropdown content appears

Starting URL: https://qa-scooter.praktikum-services.ru/

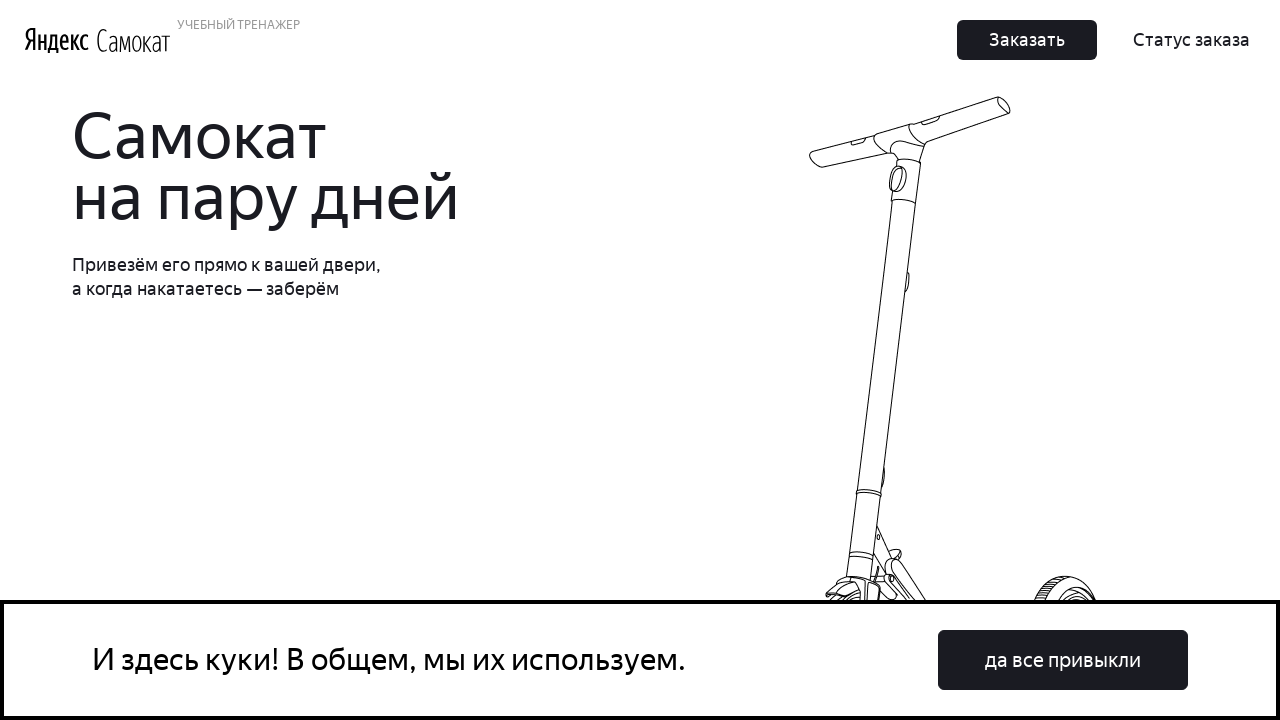

Waited for accordion heading 4 to be visible
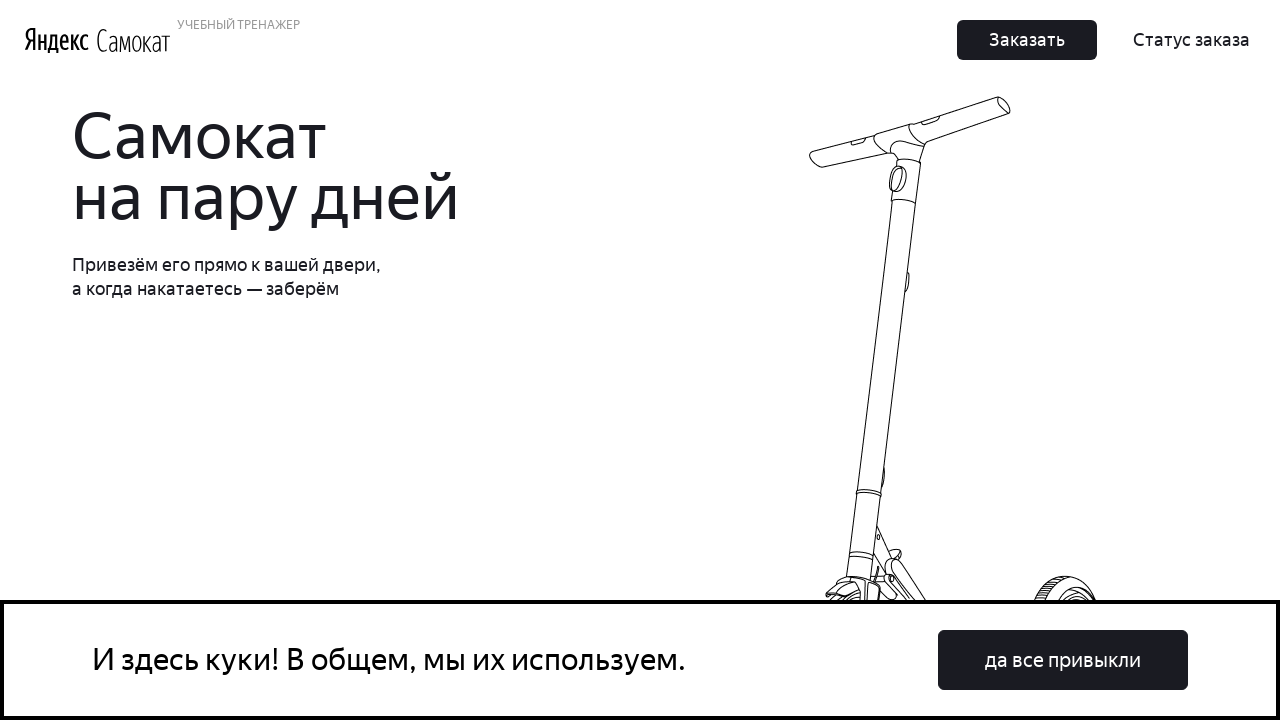

Scrolled accordion heading 4 into view
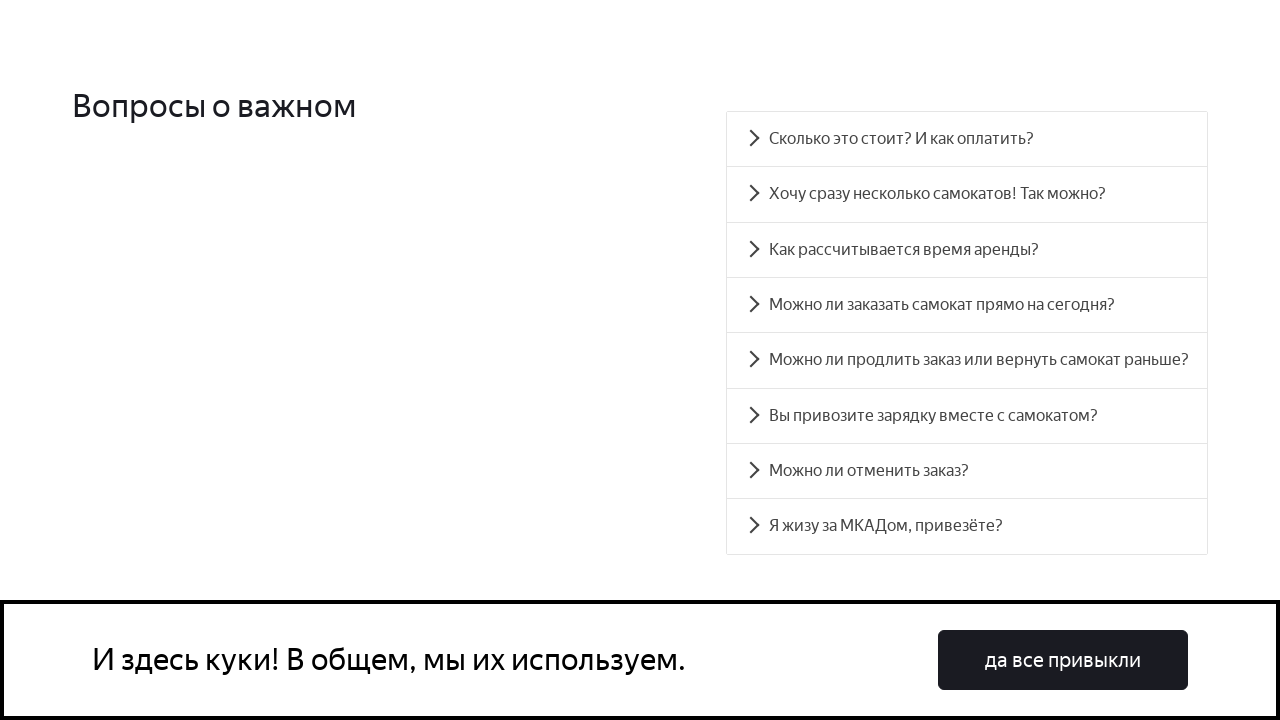

Clicked on accordion heading 4 to expand it at (967, 360) on #accordion__heading-4
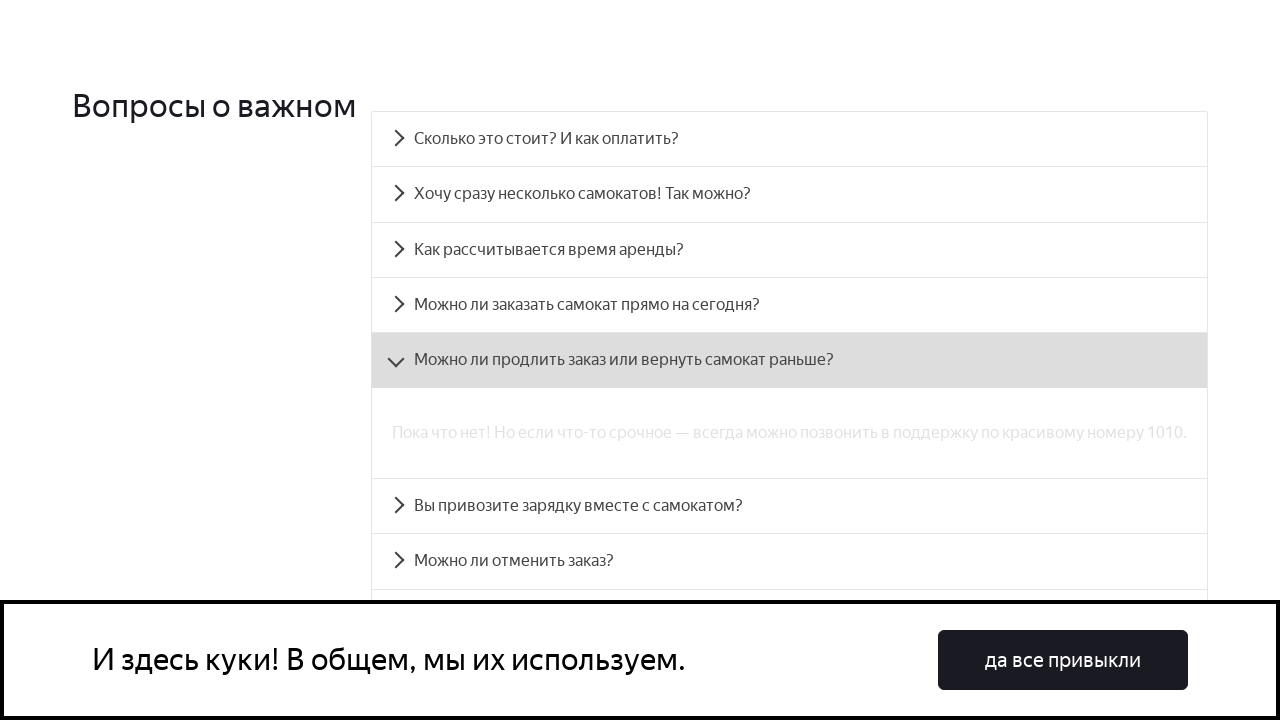

Verified accordion heading 4 dropdown content is visible
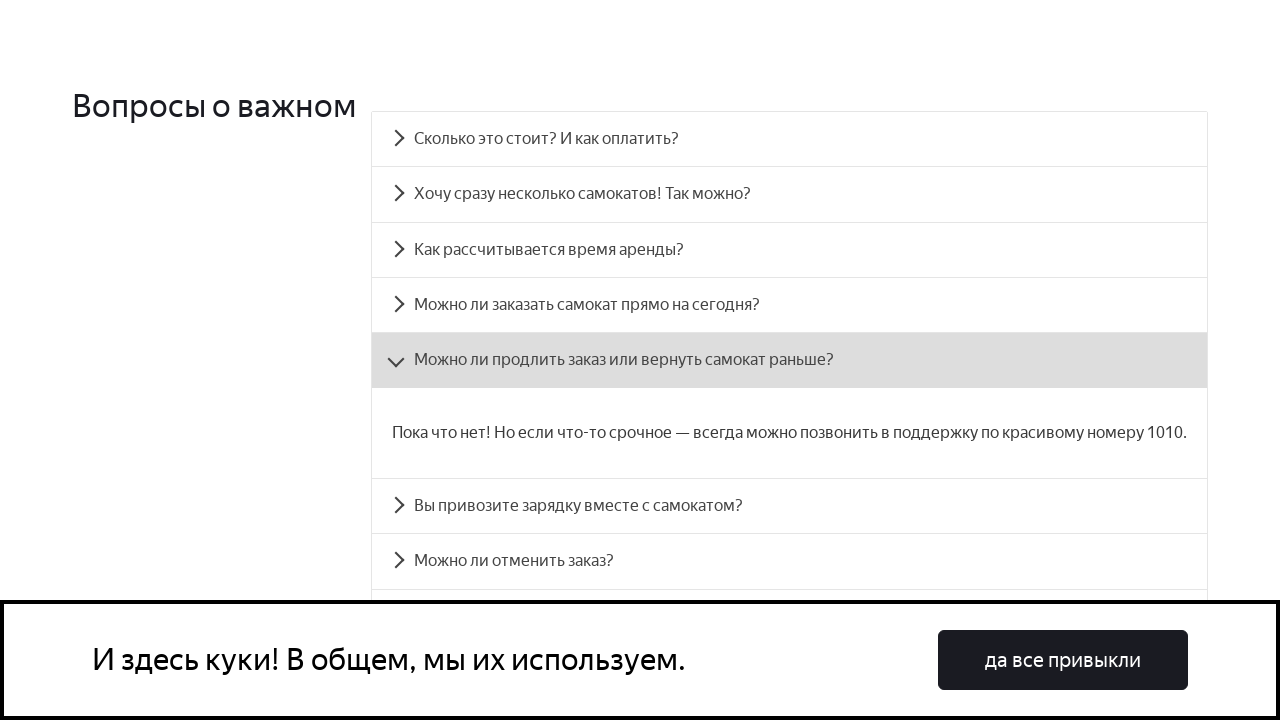

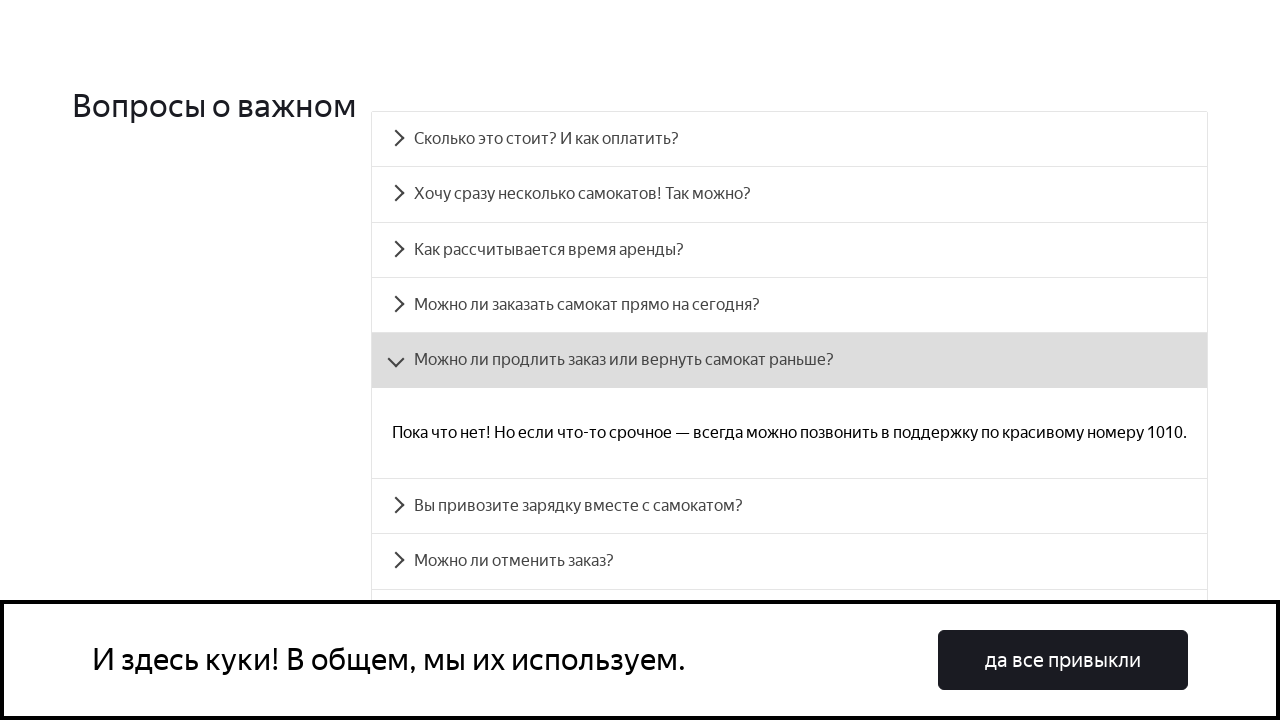